Searches for a product on the Inkafarma pharmacy website and waits for product cards to load in the search results.

Starting URL: https://inkafarma.pe/buscador?keyword=paracetamol

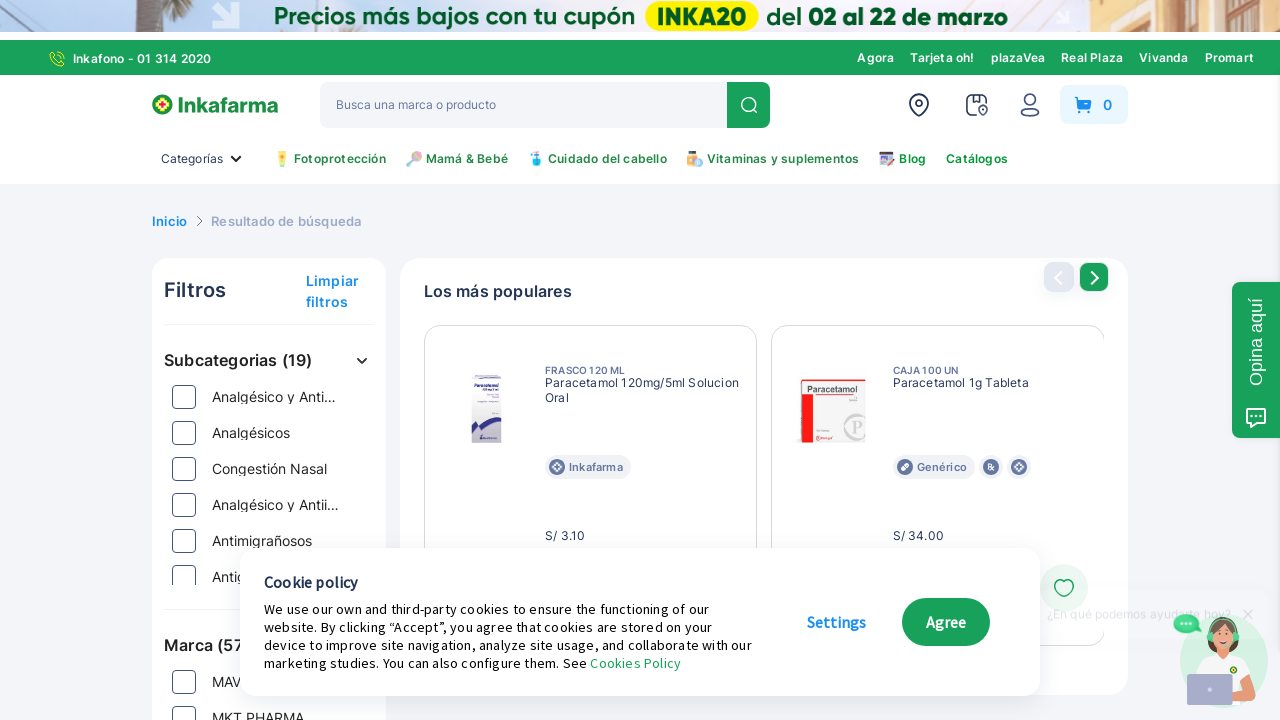

Waited for product cards to load in search results
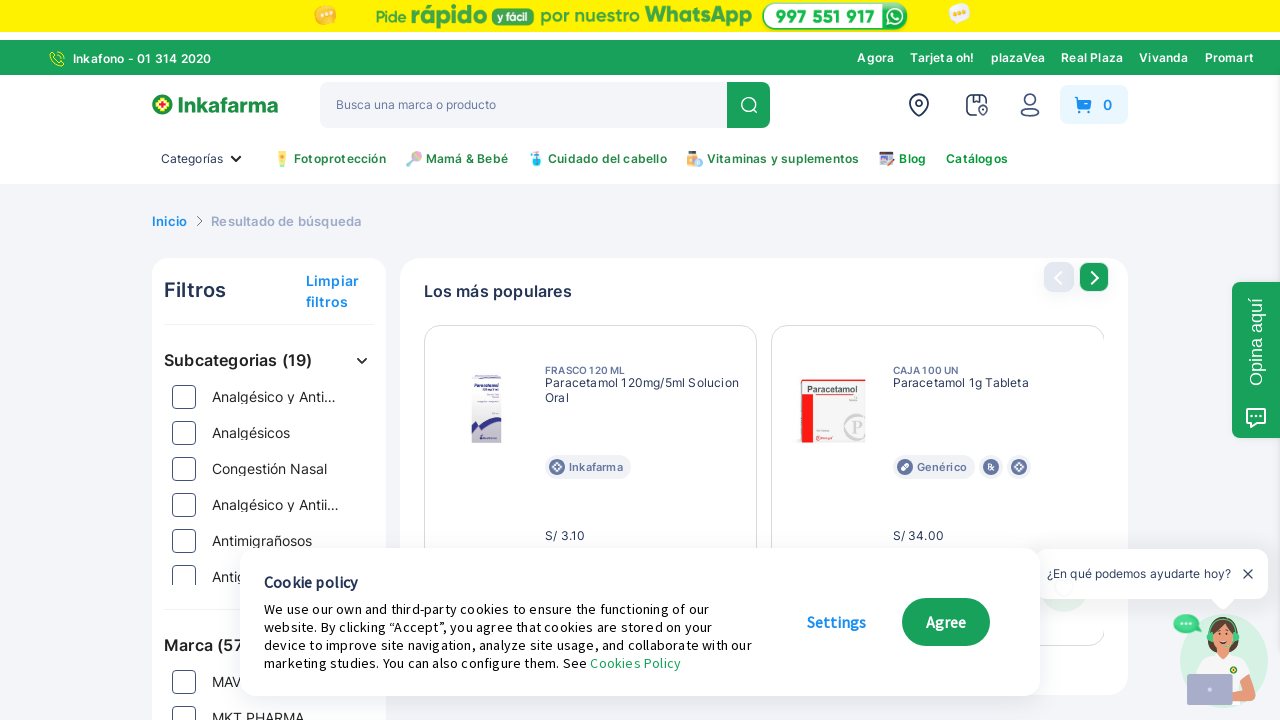

Verified first product card is visible
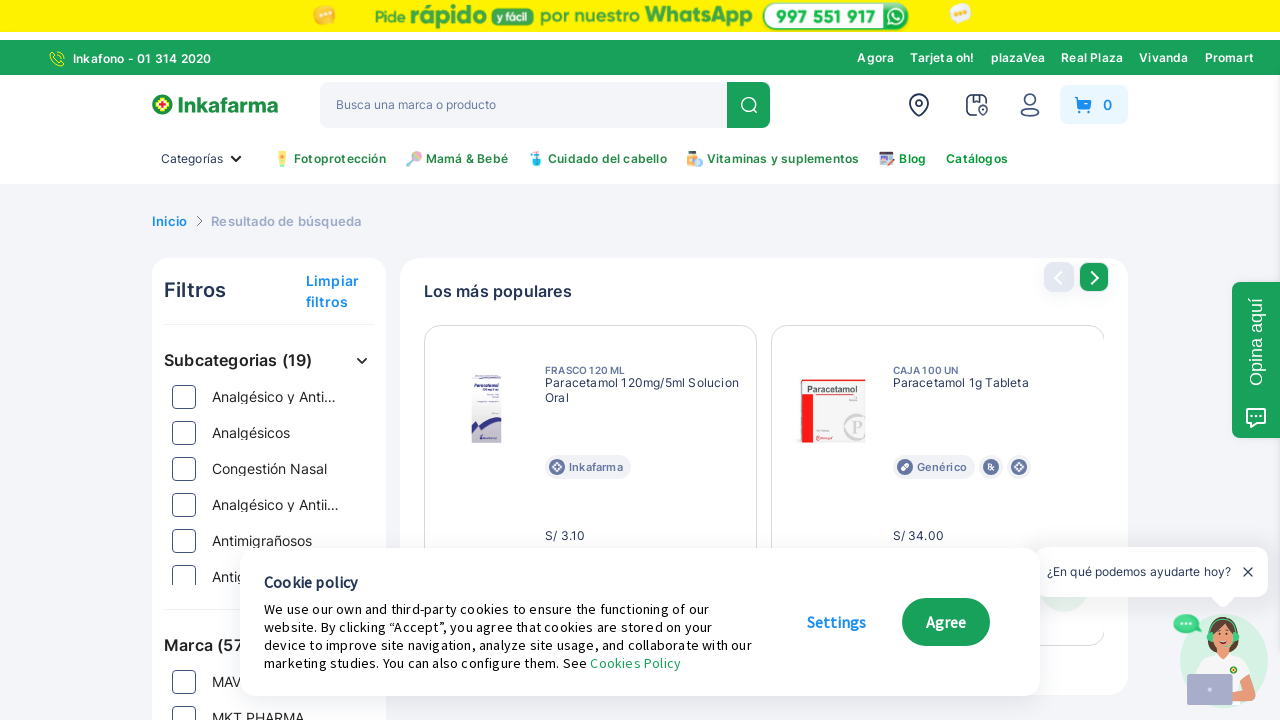

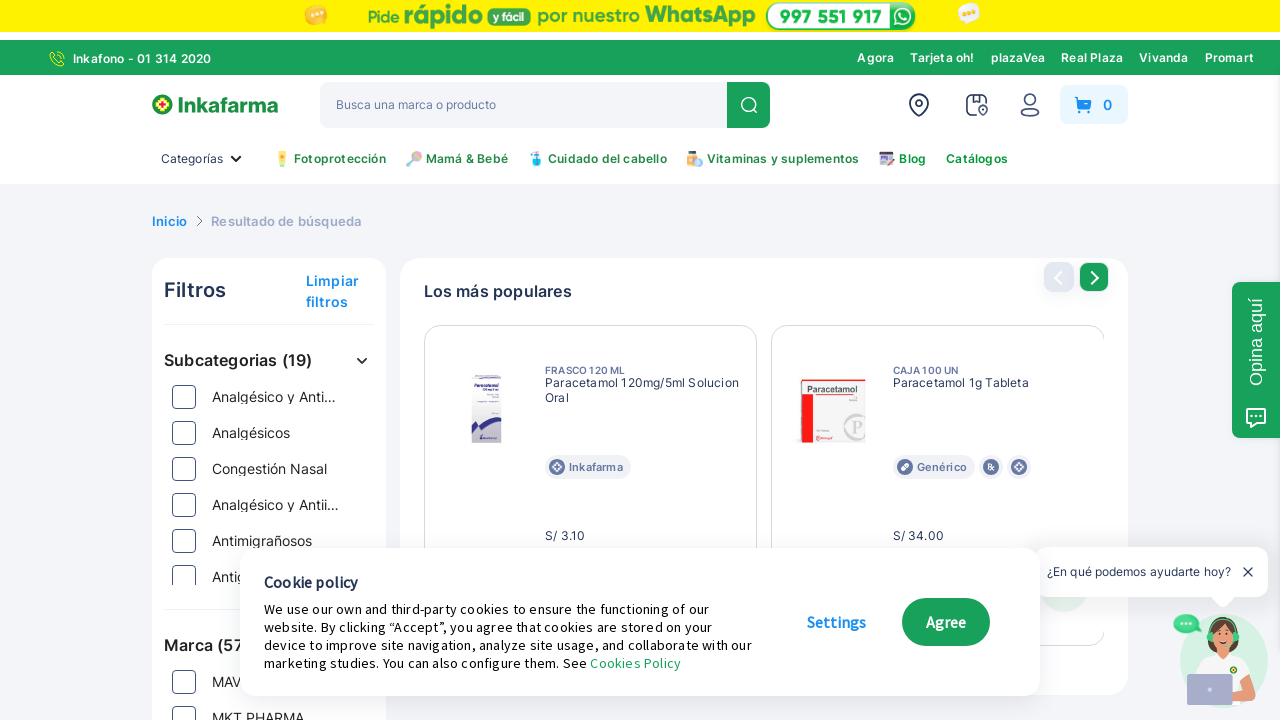